Tests drag and drop functionality on jQuery UI demo page by dragging an element and dropping it onto a target area

Starting URL: https://jqueryui.com/droppable/

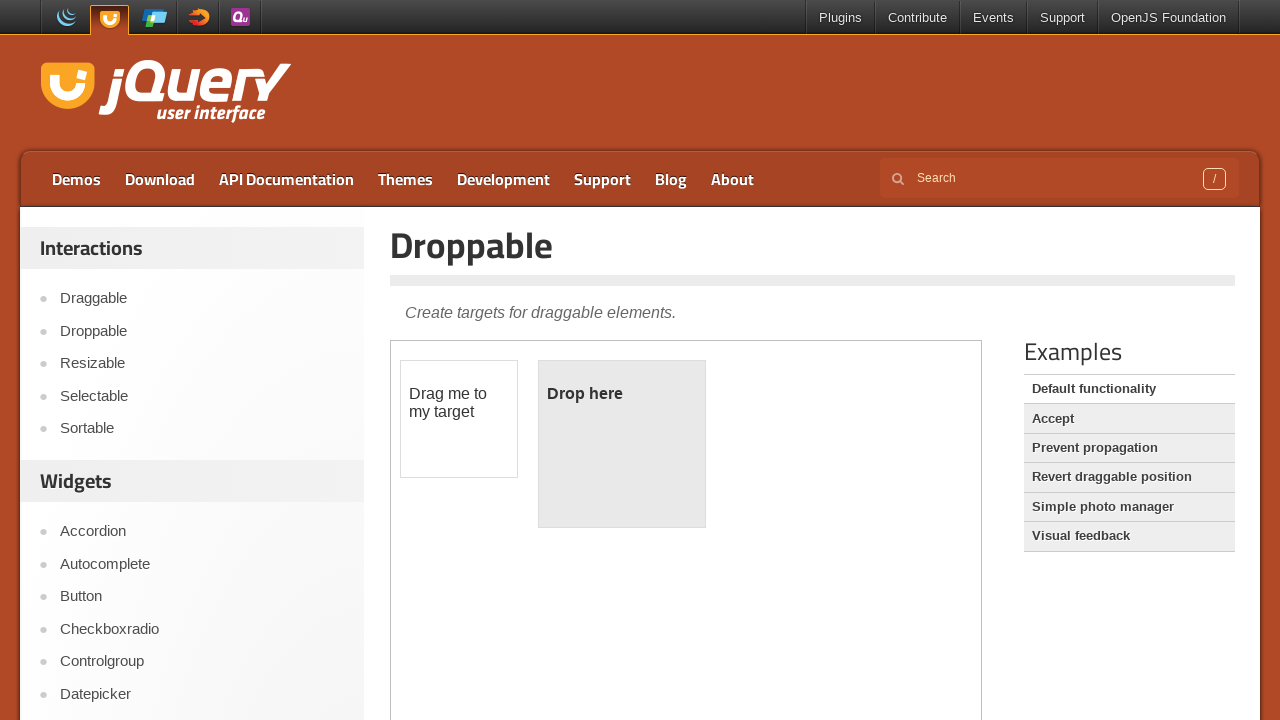

Located the iframe containing the drag and drop demo
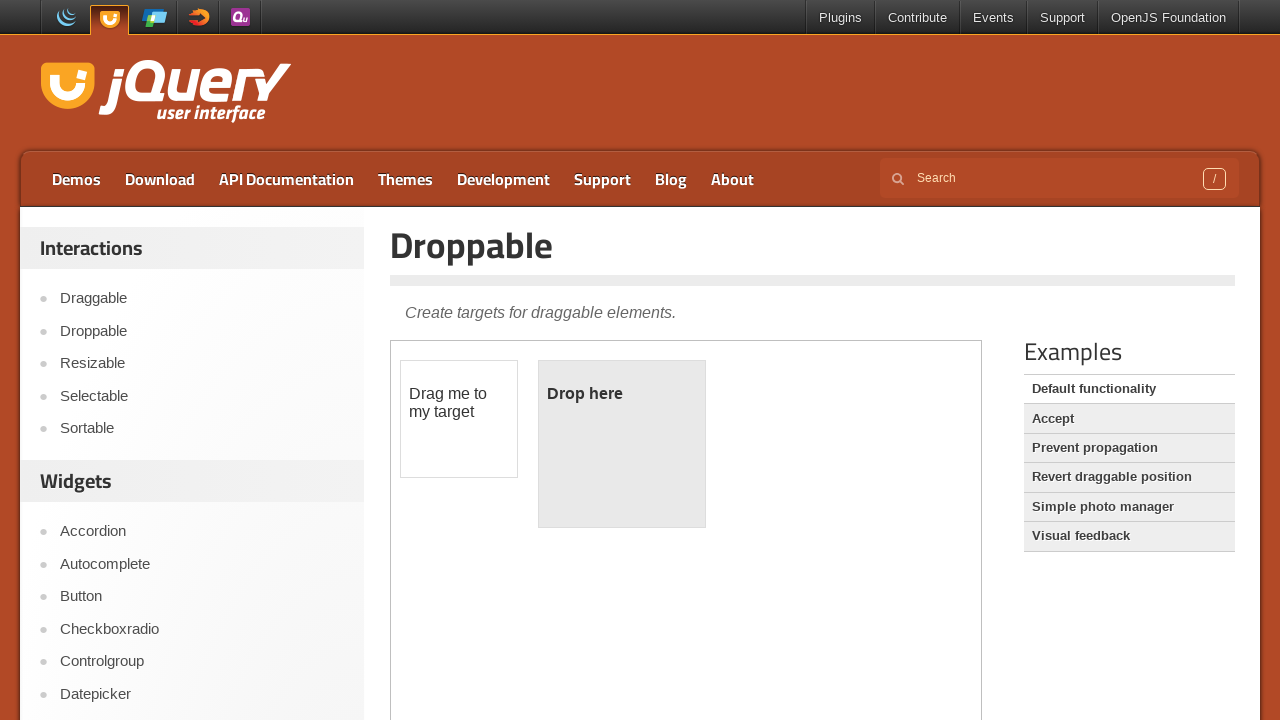

Located the draggable element
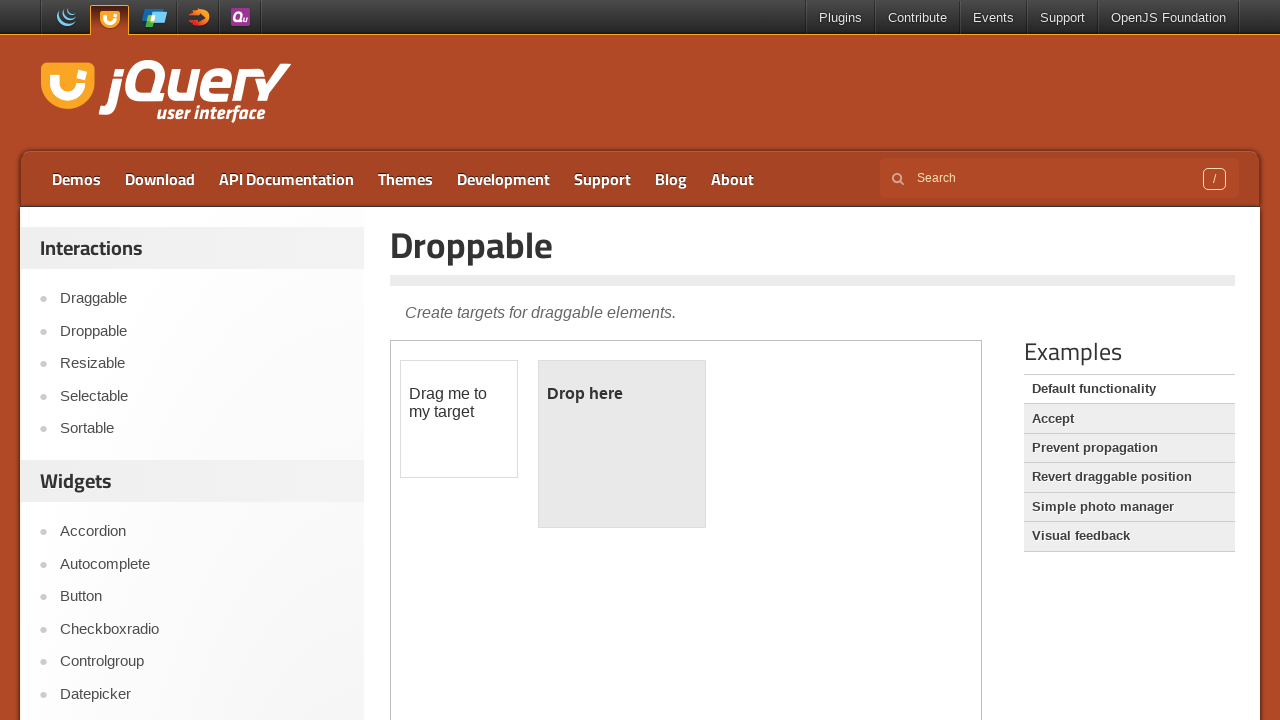

Located the droppable target element
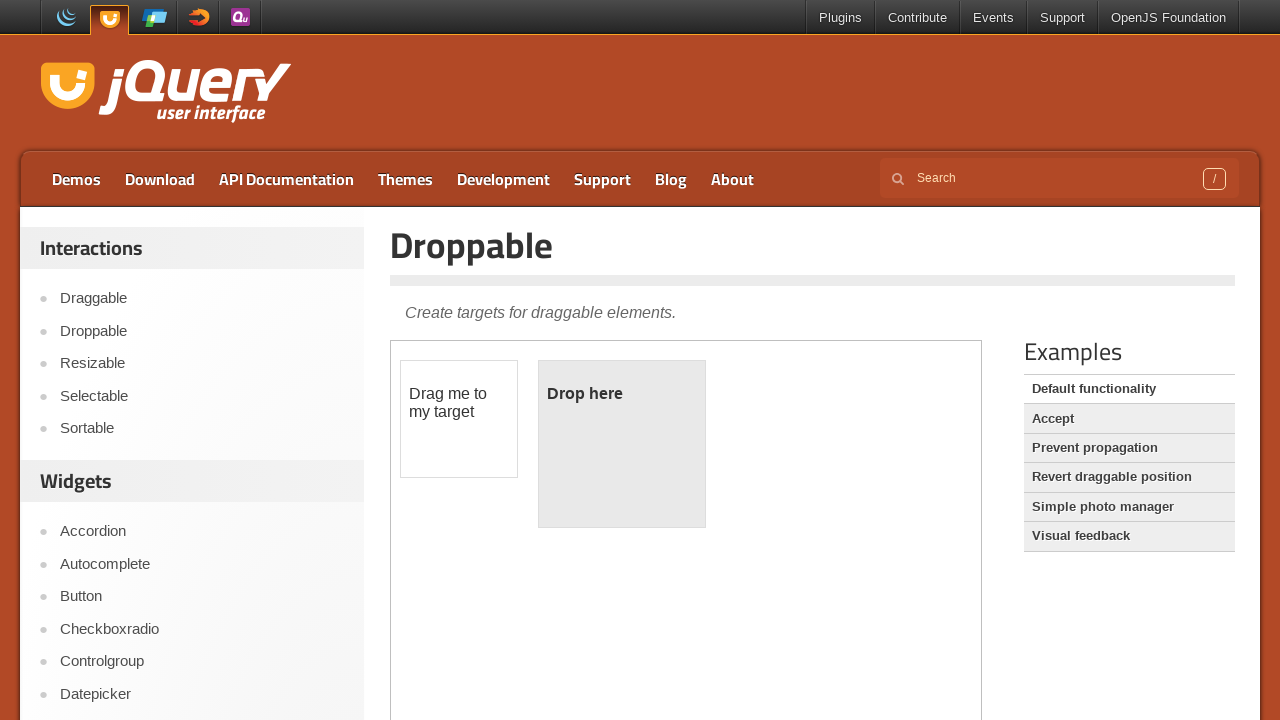

Dragged the draggable element and dropped it onto the target area at (622, 444)
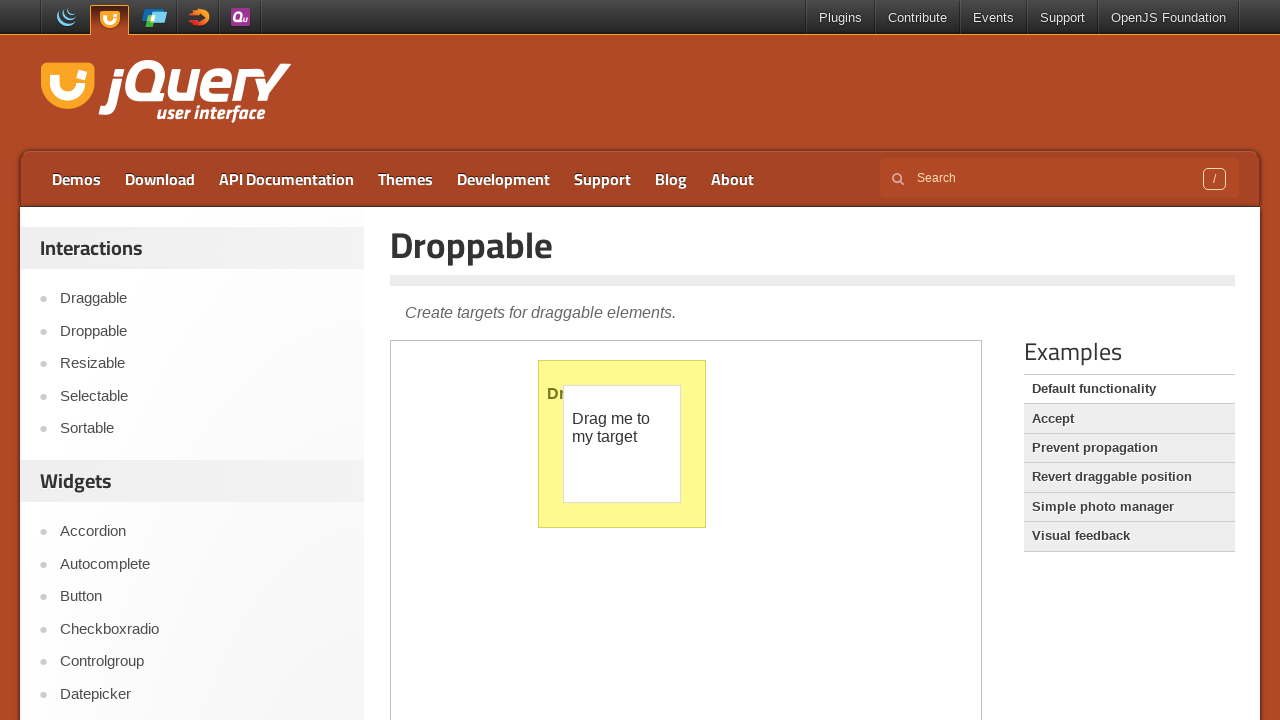

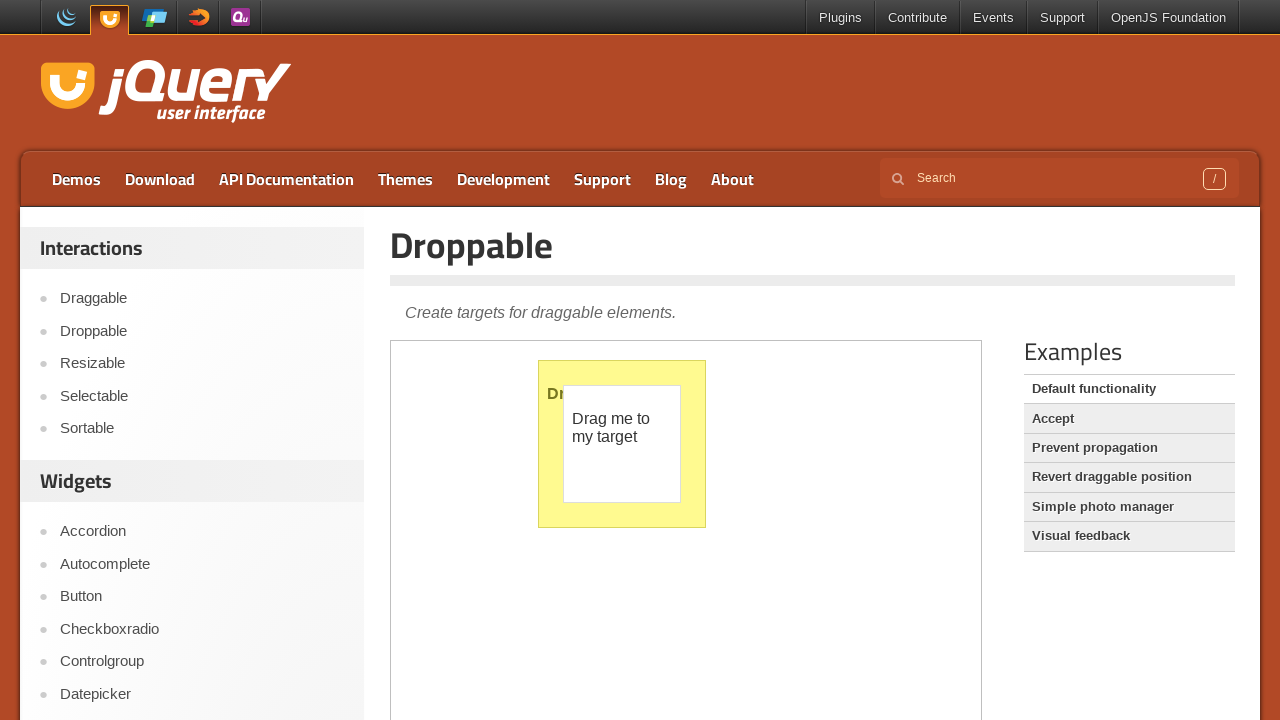